Navigates to an iframe demo page and counts the number of iframe elements present on the page

Starting URL: https://the-internet.herokuapp.com/iframe

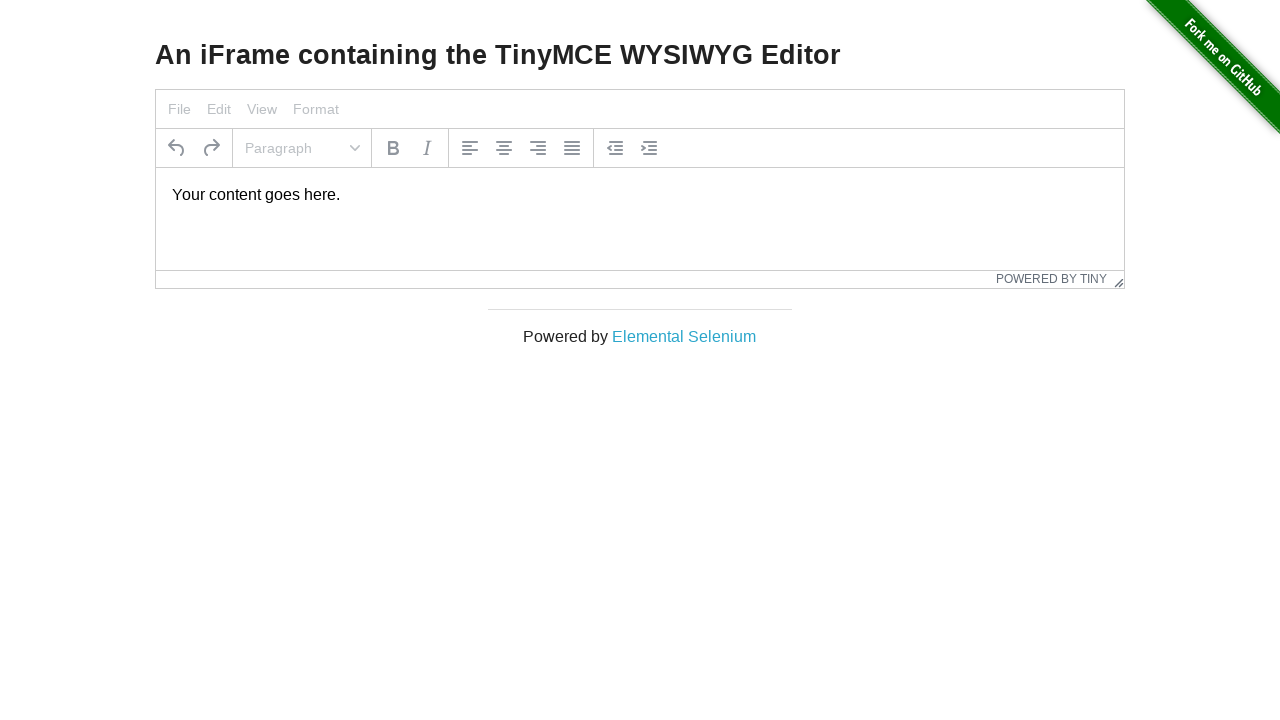

Navigated to iframe demo page at https://the-internet.herokuapp.com/iframe
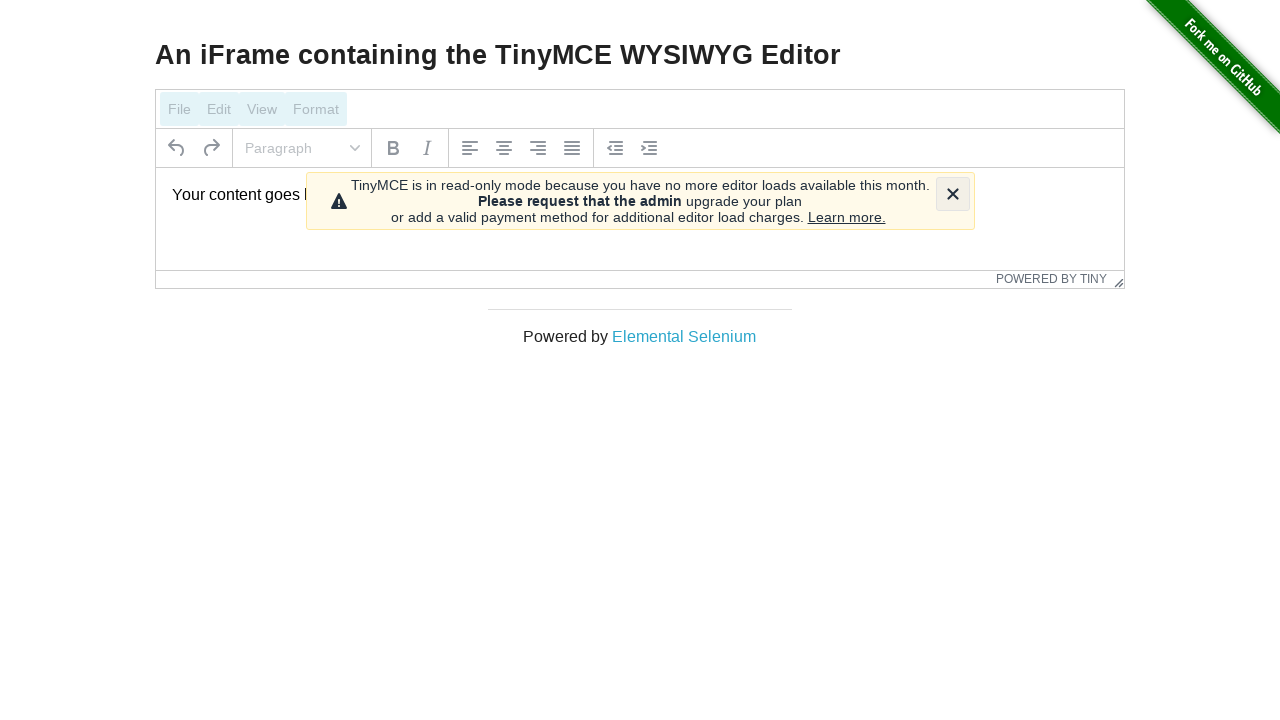

Waited for iframe elements to be present on the page
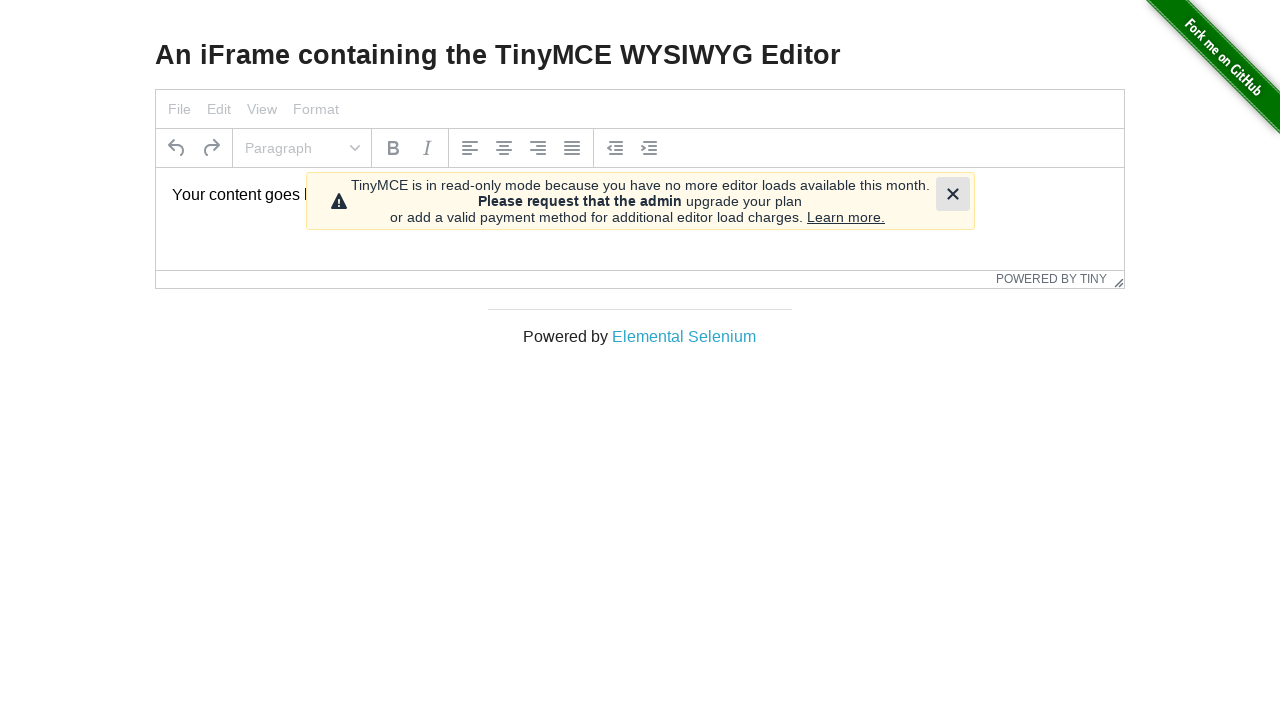

Located all iframe elements on the page - found 1 iframe(s)
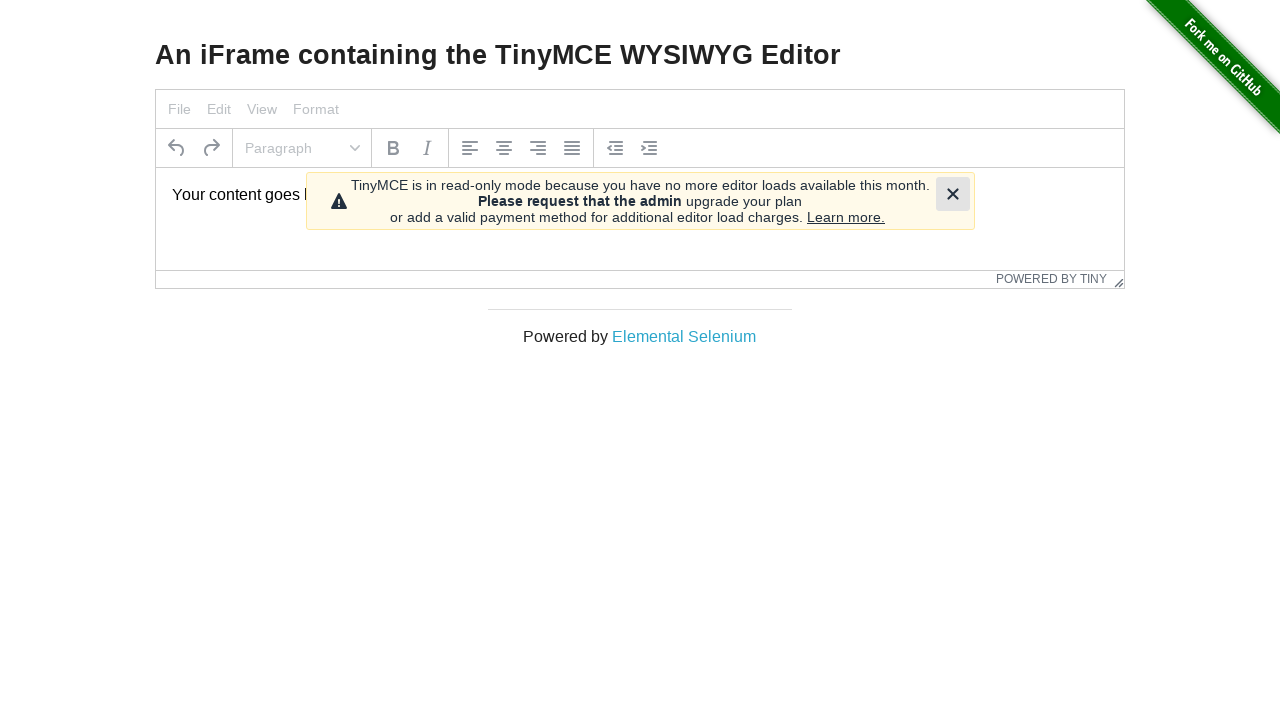

Printed iframe count: 1
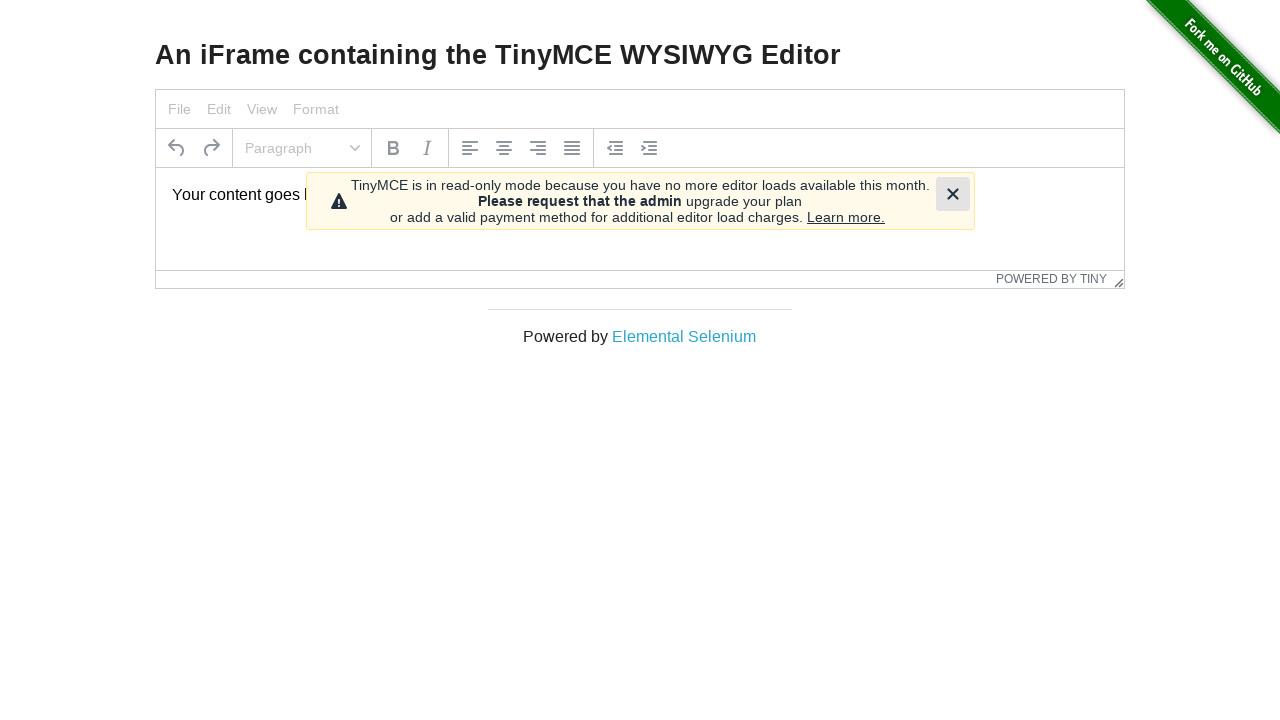

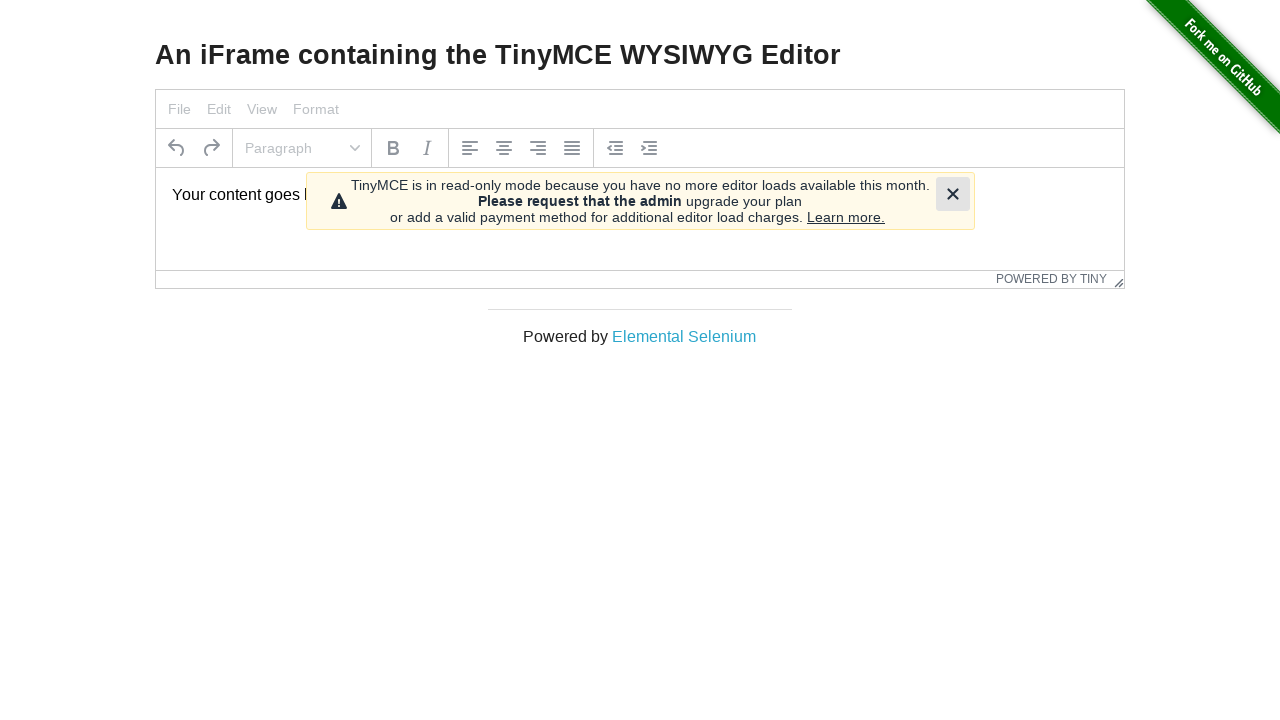